Automates playing the SET card game by finding valid card combinations according to SET rules and clicking them until the game ends

Starting URL: http://smart-games.org/en/set/

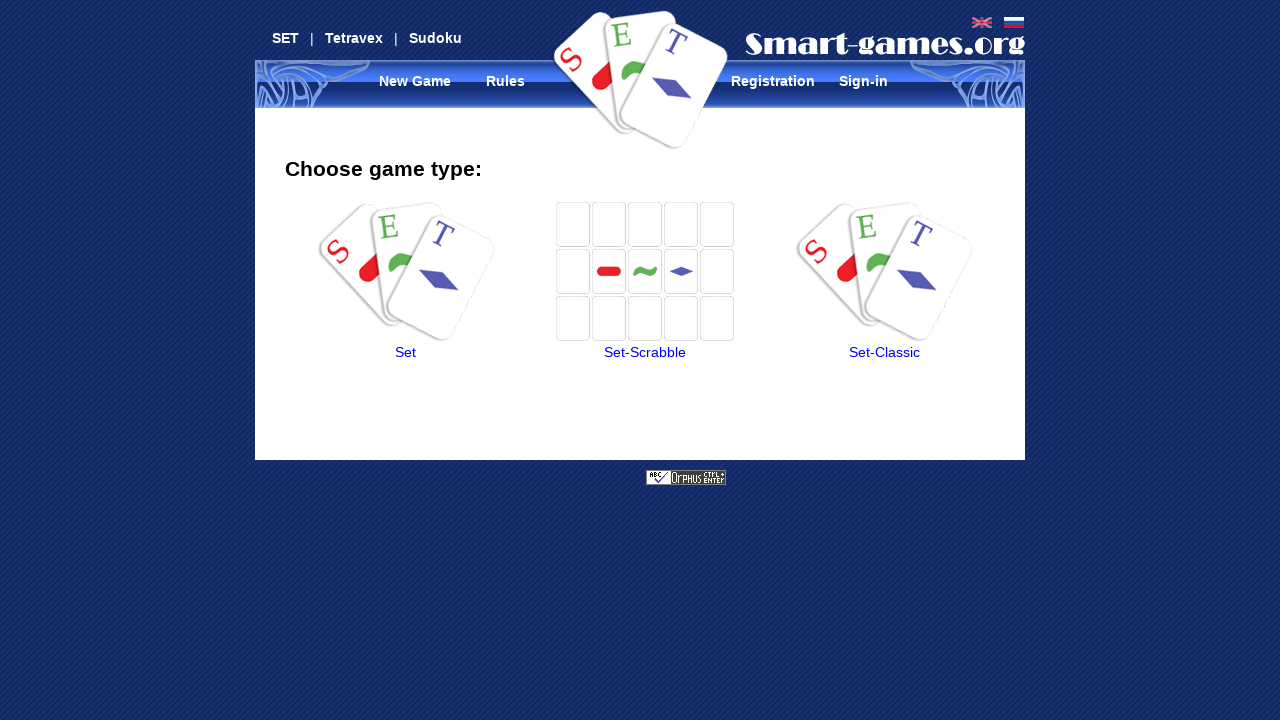

Clicked 'Start' link to begin SET game at (406, 271) on a[href='/en/set/start']
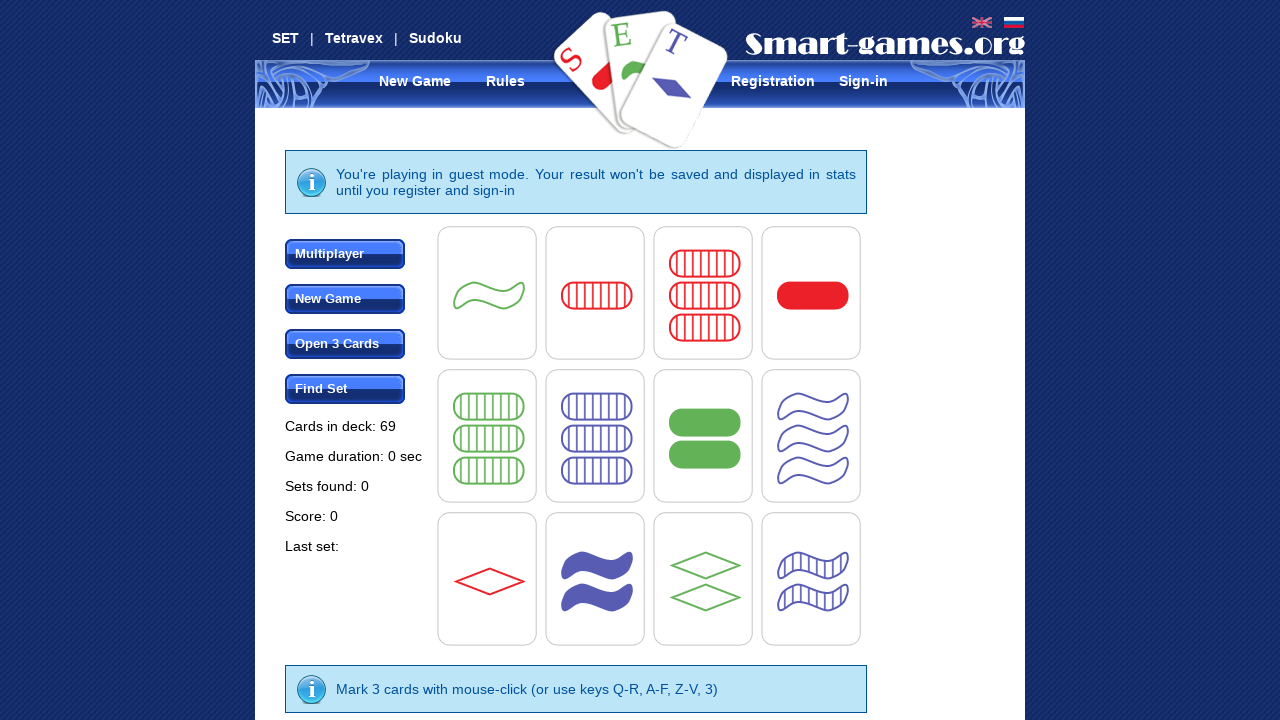

Game board loaded successfully
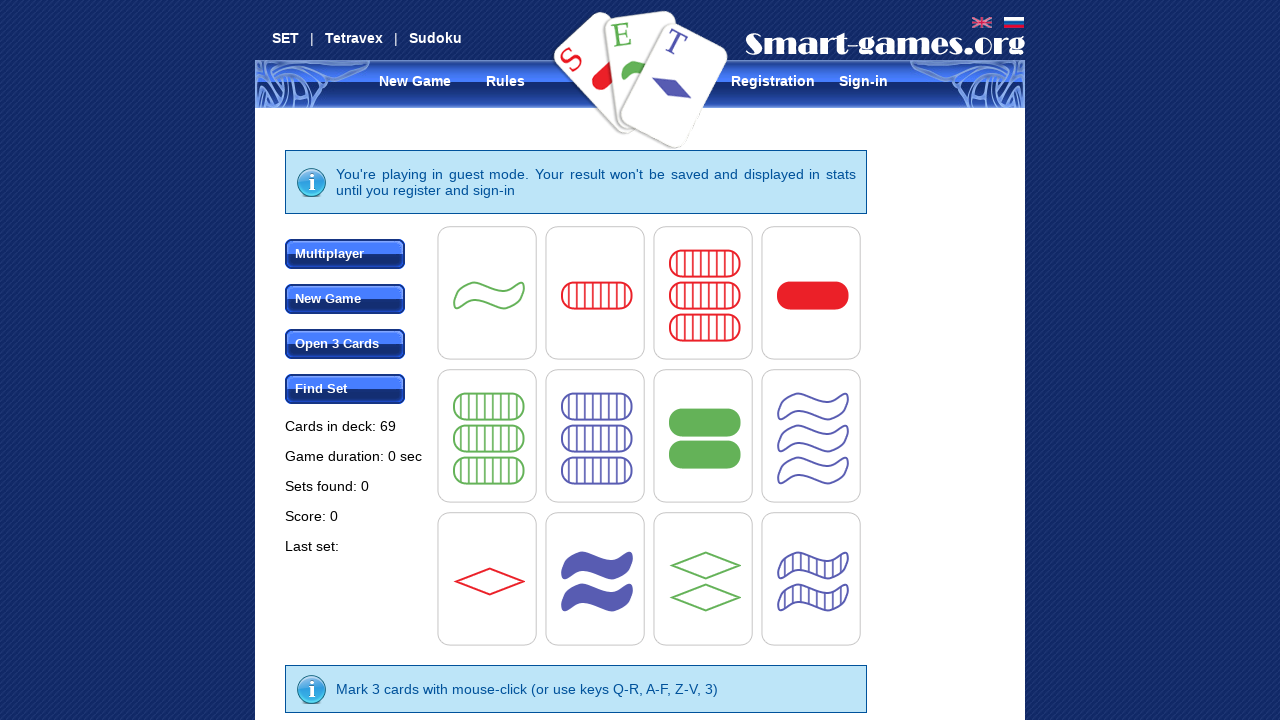

Parsed 4 cards from the board
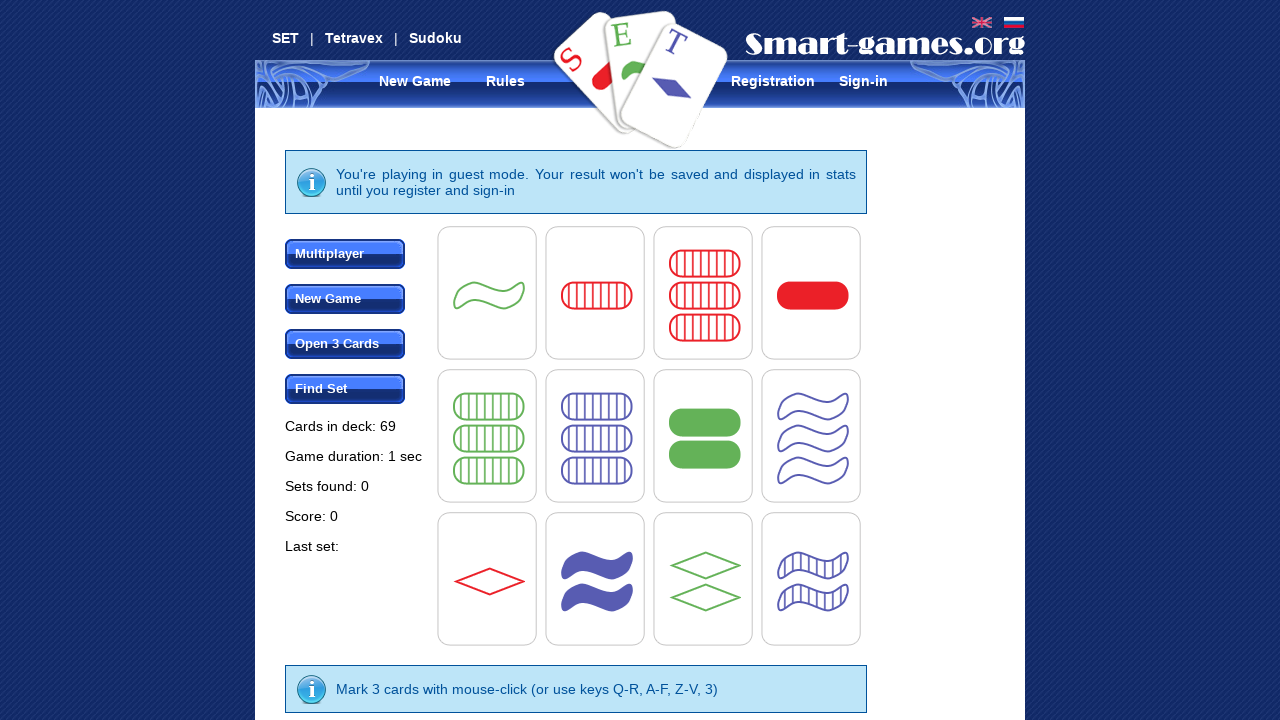

Clicked 'Add Cards' button to add more cards to the board at (345, 344) on #add_cards
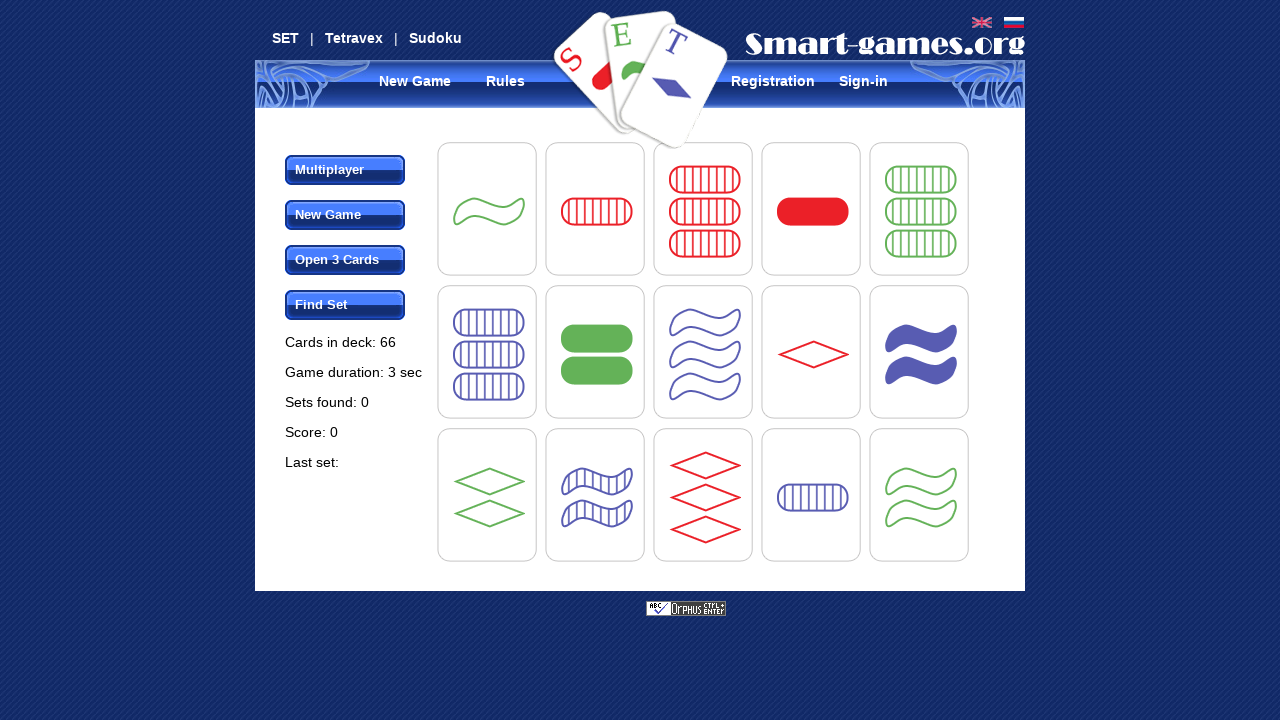

Waited 500ms for new cards to be added
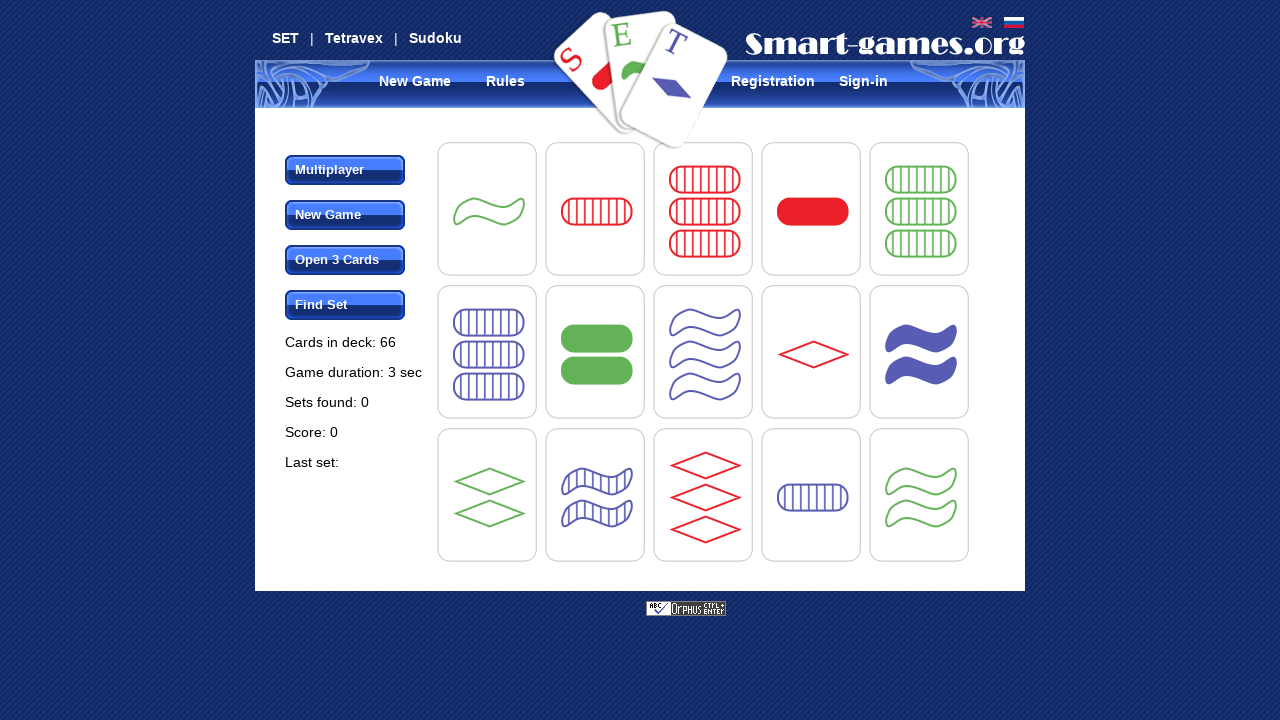

Parsed 5 cards from the board
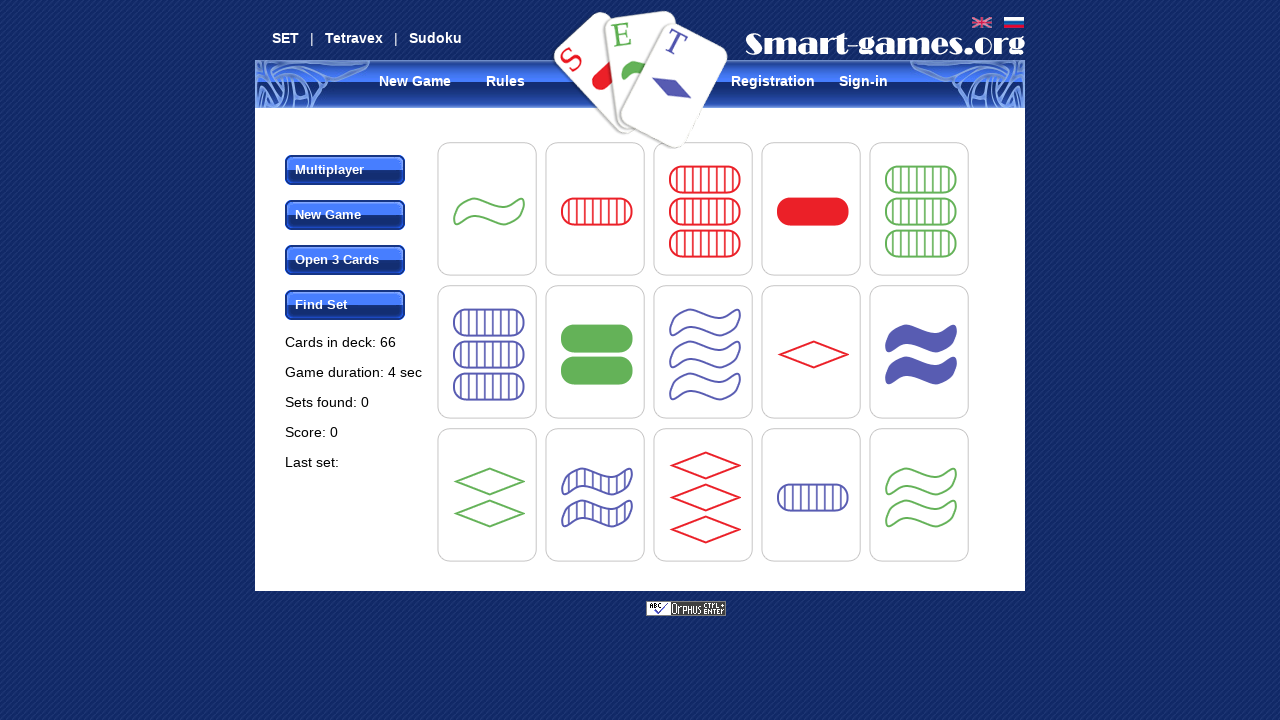

Clicked 'Add Cards' button to add more cards to the board at (345, 260) on #add_cards
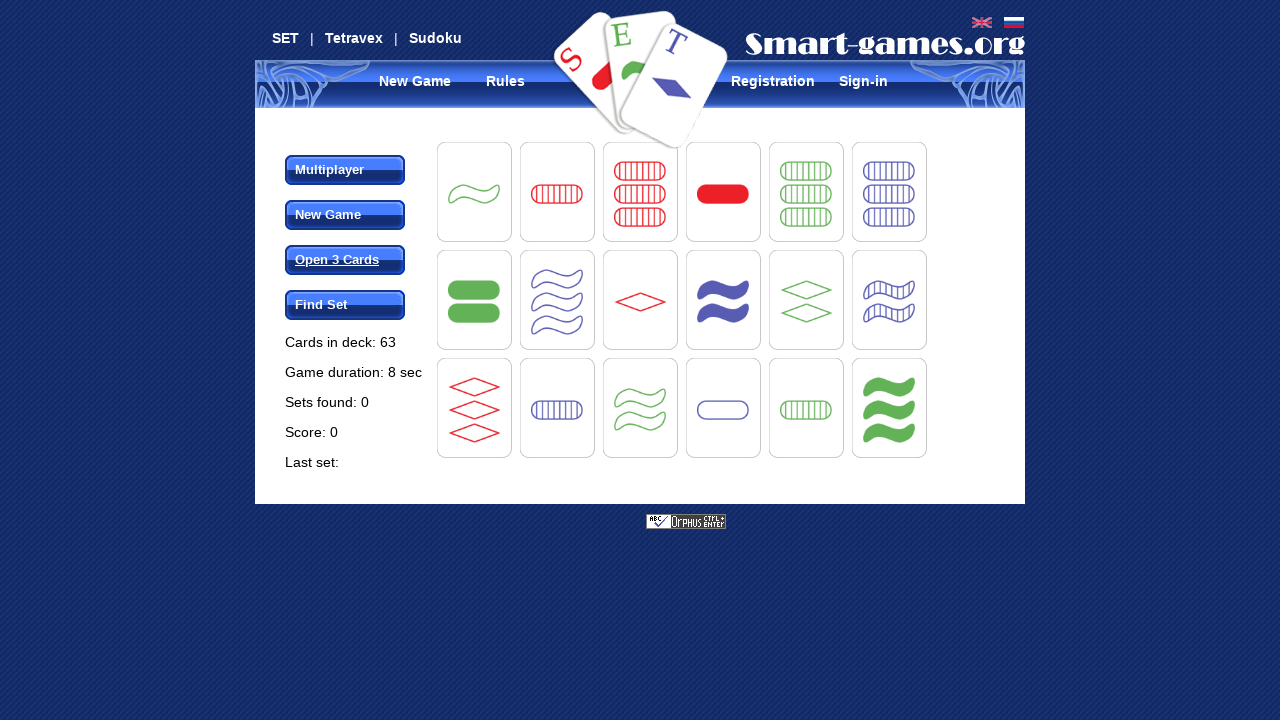

Waited 500ms for new cards to be added
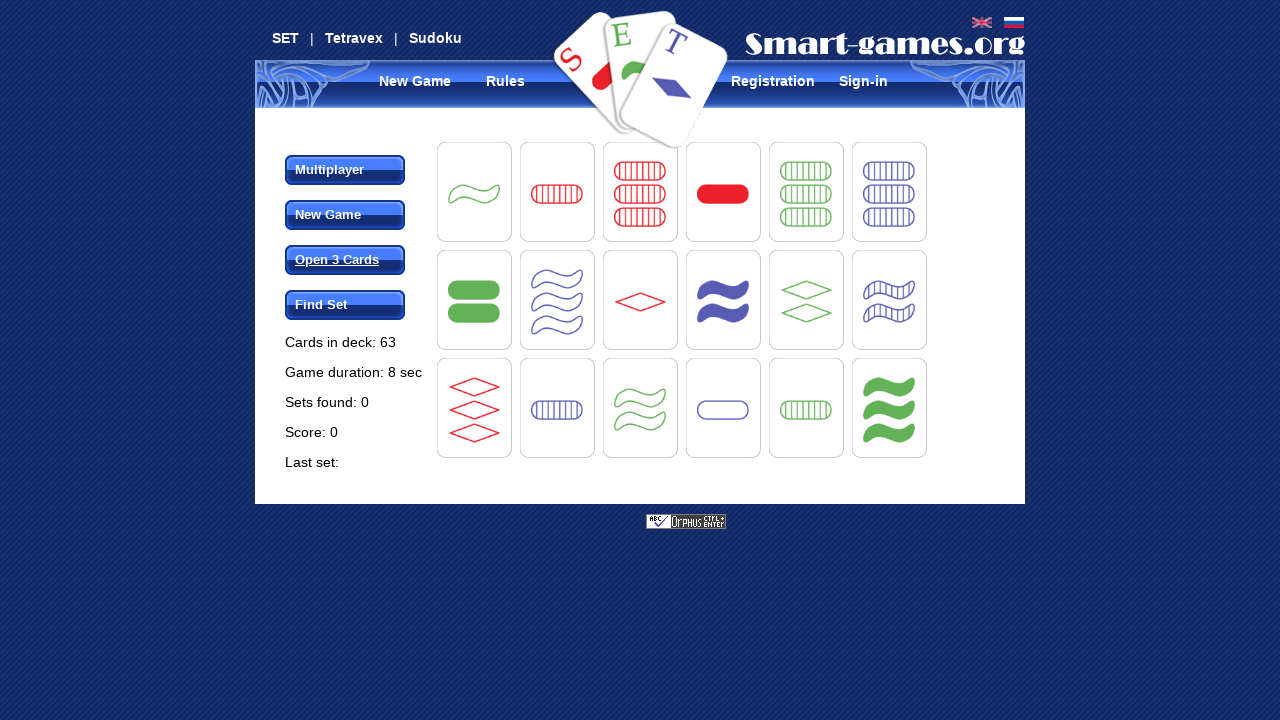

Parsed 7 cards from the board
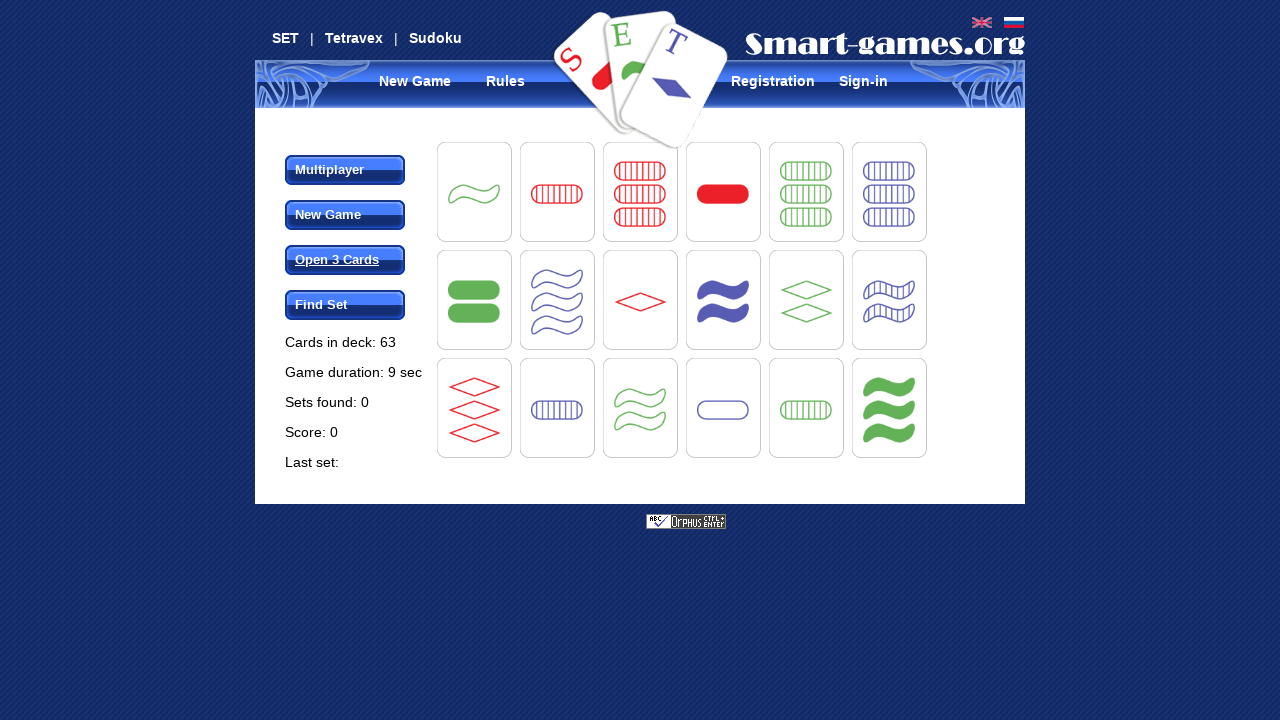

Clicked card 0 as part of valid SET combination at (478, 195) on #board >> td >> nth=0
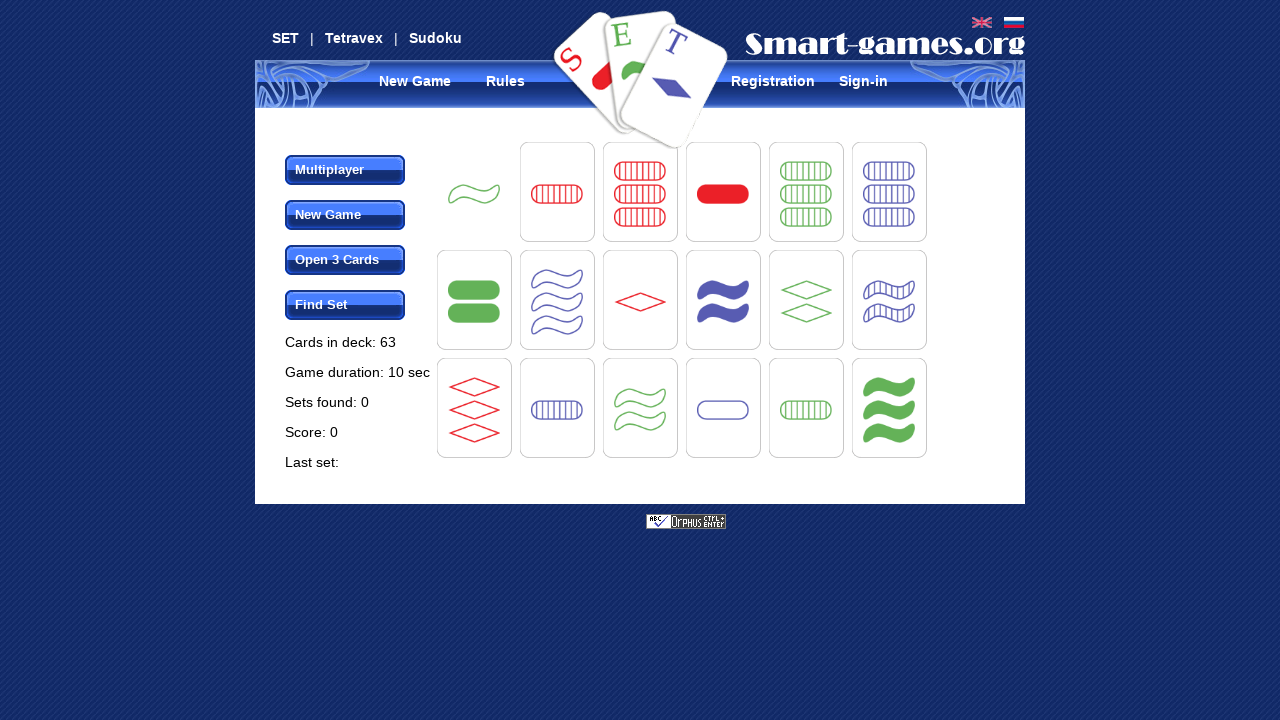

Clicked card 8 as part of valid SET combination at (644, 303) on #board >> td >> nth=8
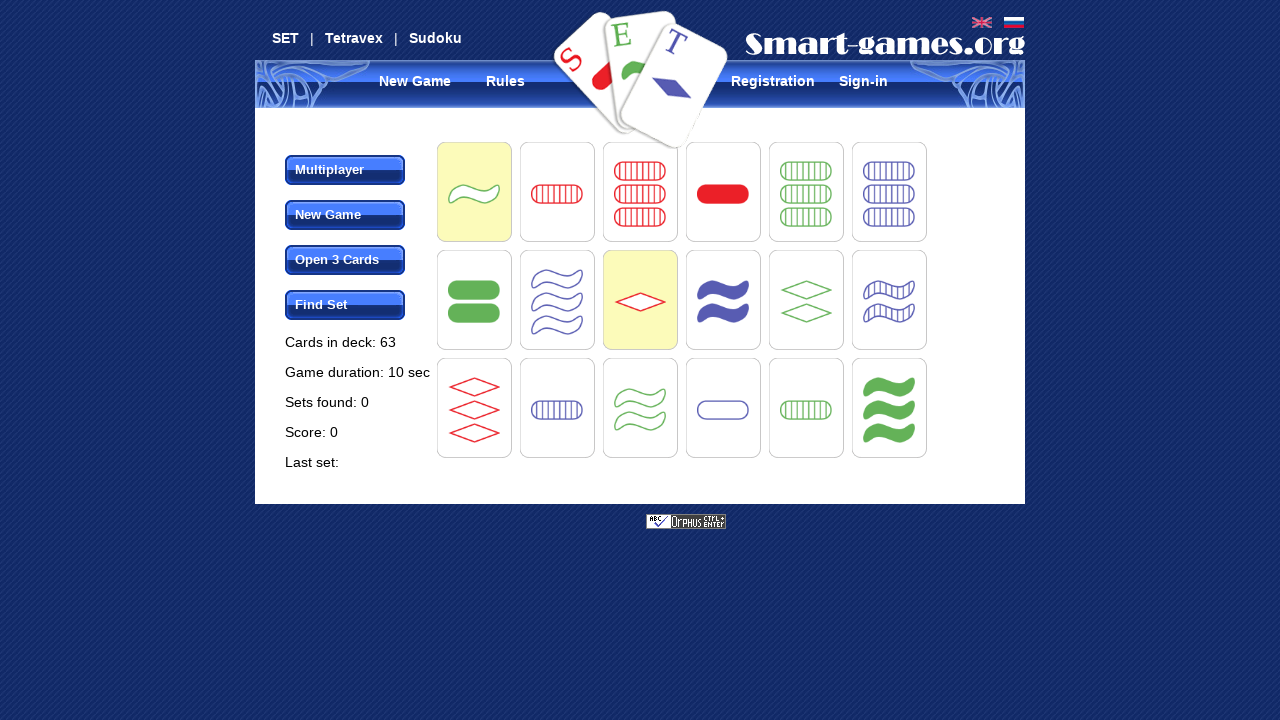

Clicked card 15 to complete valid SET combination at (726, 411) on #board >> td >> nth=15
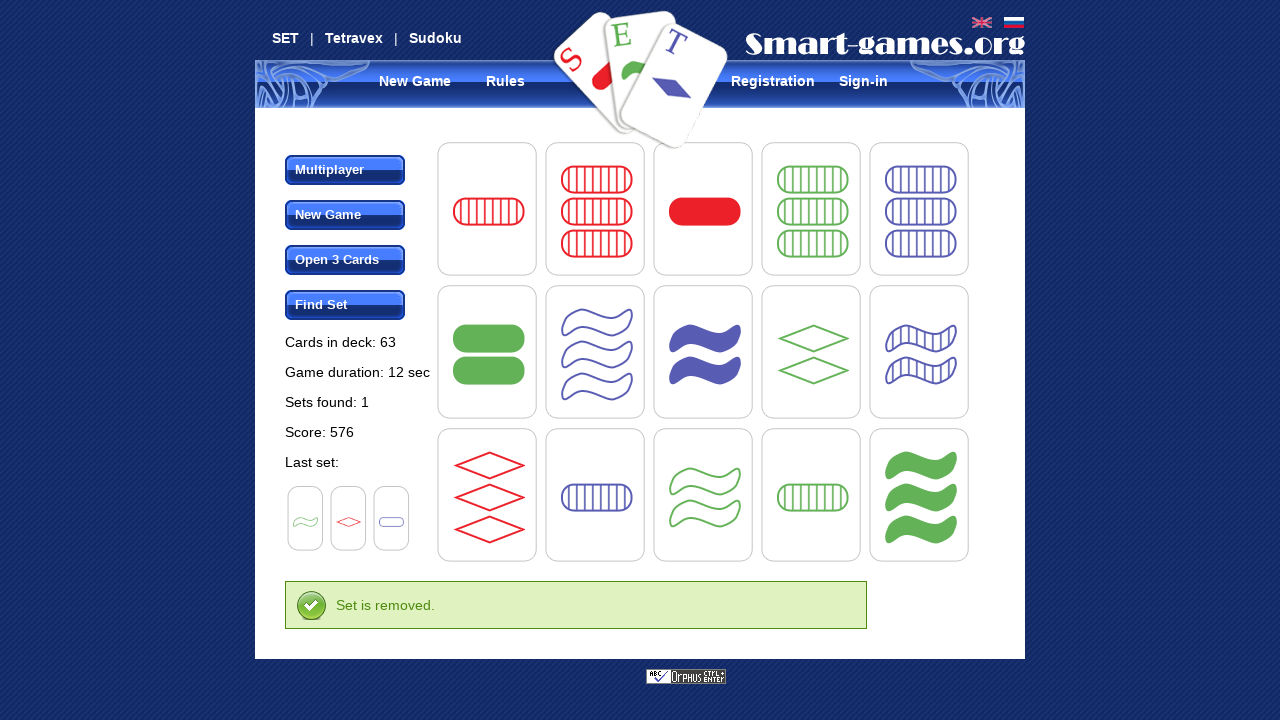

Waited 500ms for game to process SET selection
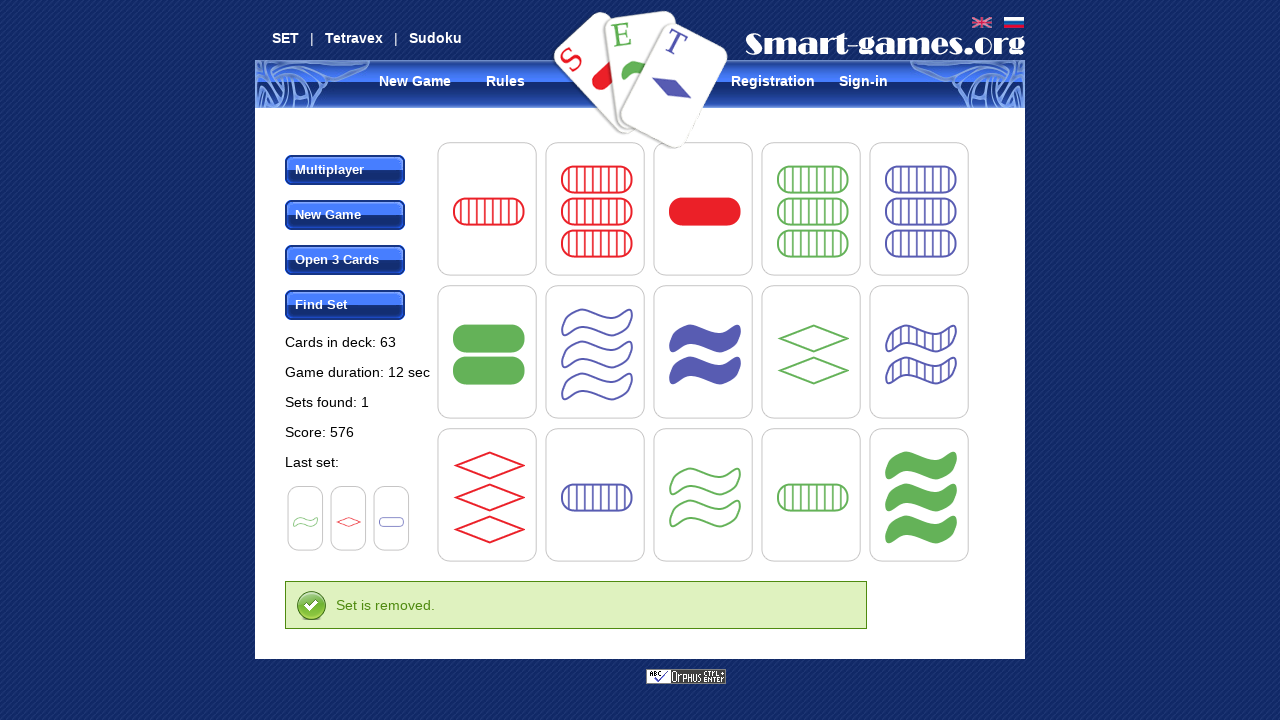

Parsed 4 cards from the board
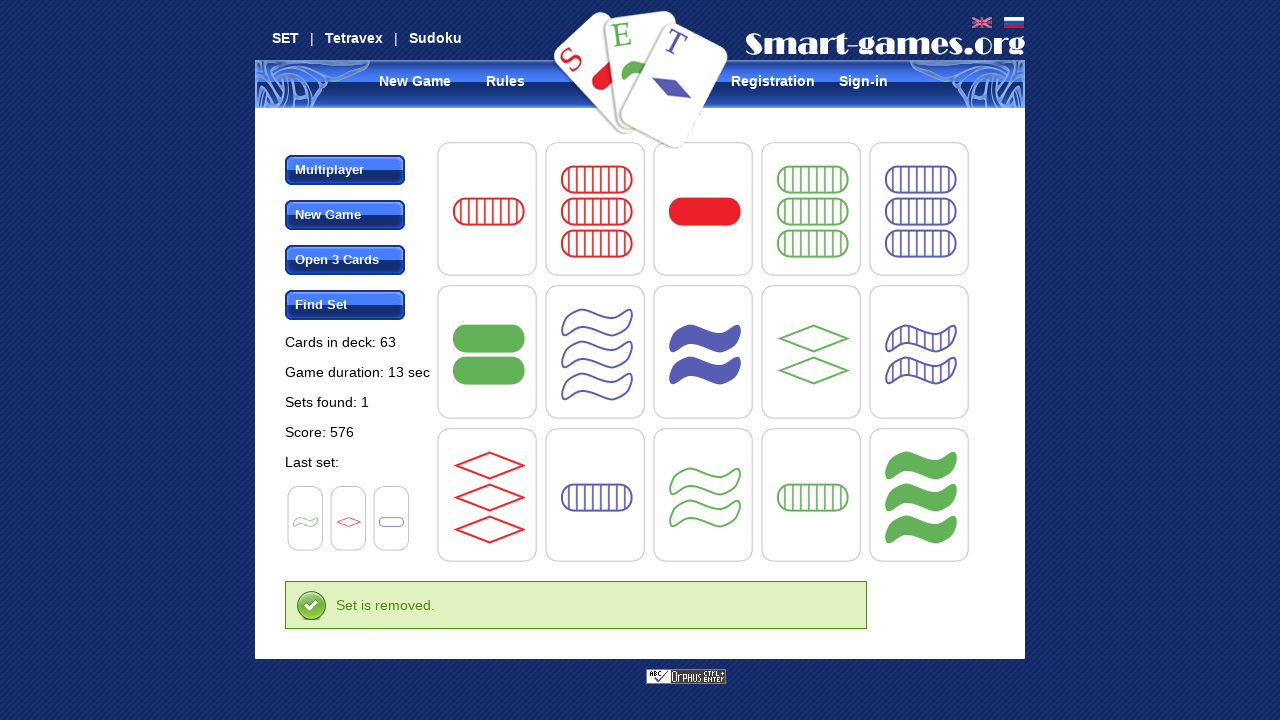

Clicked card 0 as part of valid SET combination at (490, 212) on #board >> td >> nth=0
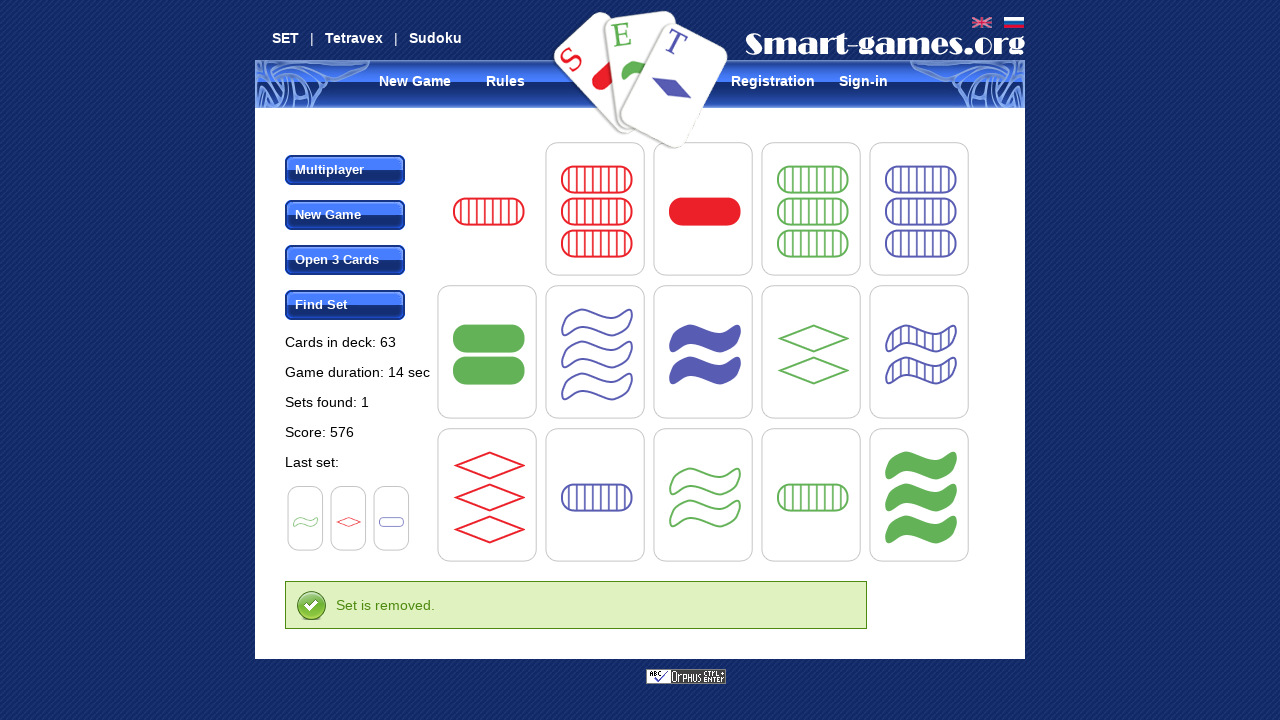

Clicked card 11 as part of valid SET combination at (598, 498) on #board >> td >> nth=11
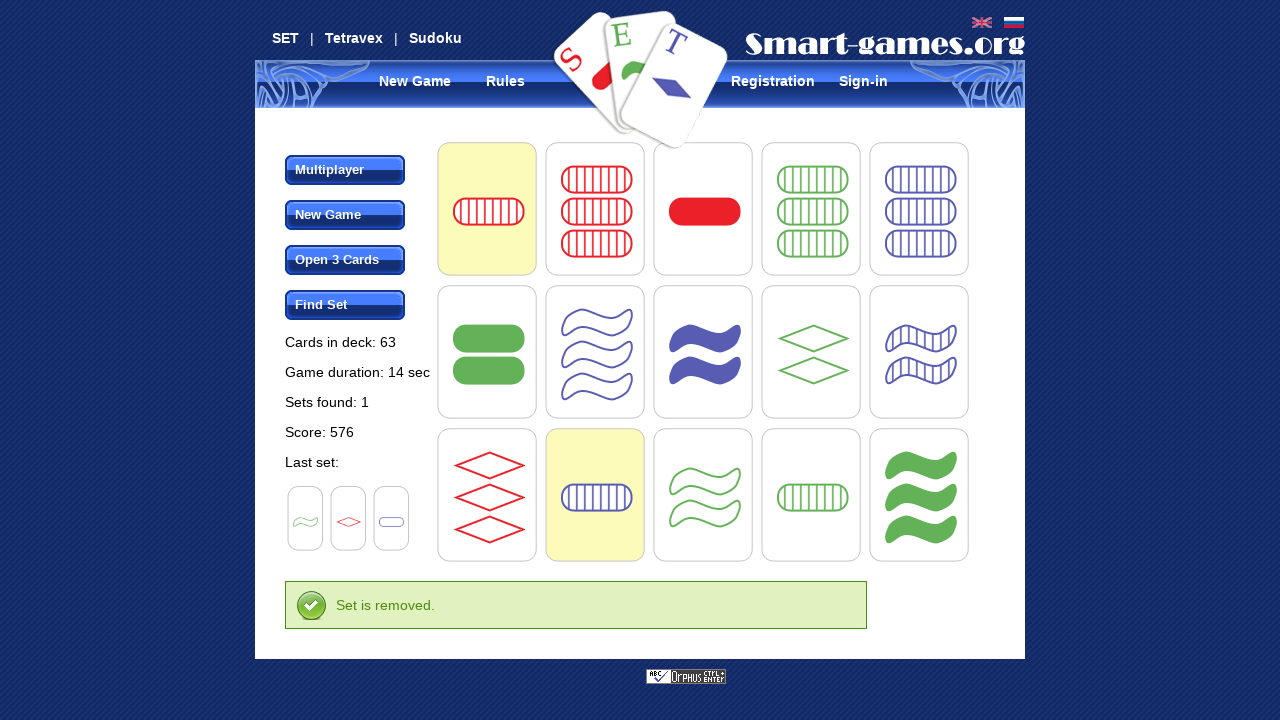

Clicked card 13 to complete valid SET combination at (814, 498) on #board >> td >> nth=13
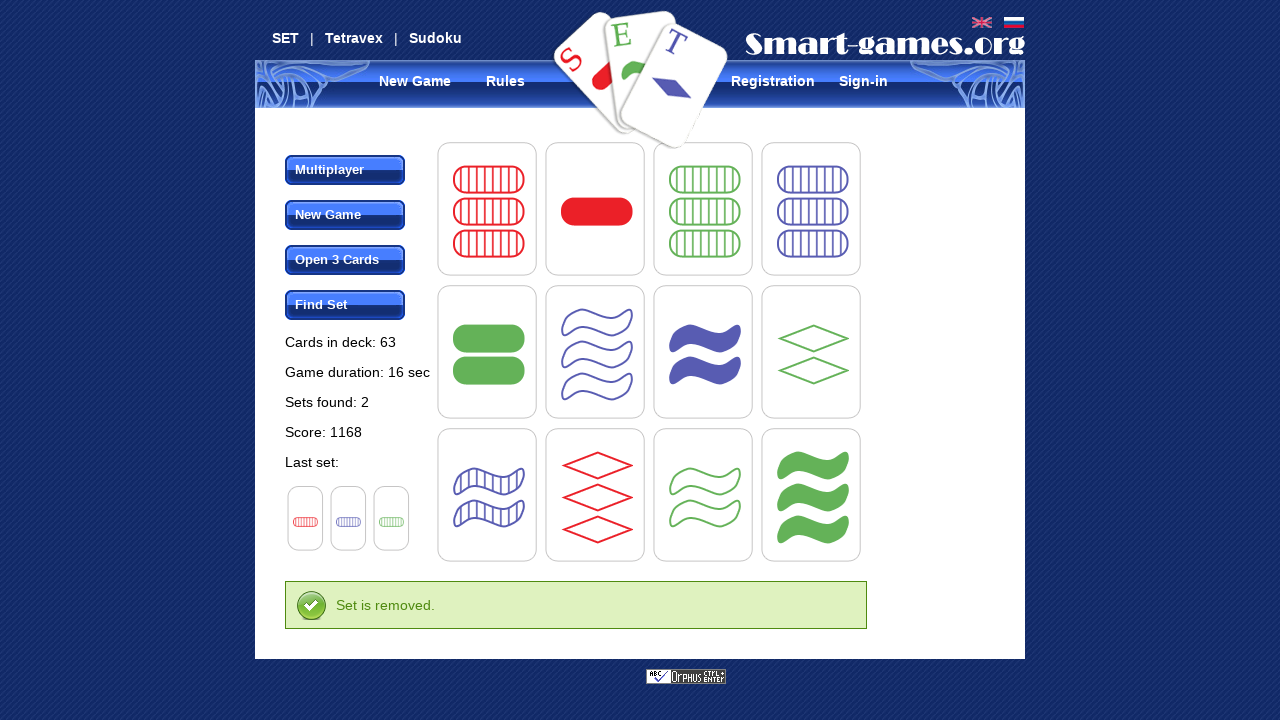

Waited 500ms for game to process SET selection
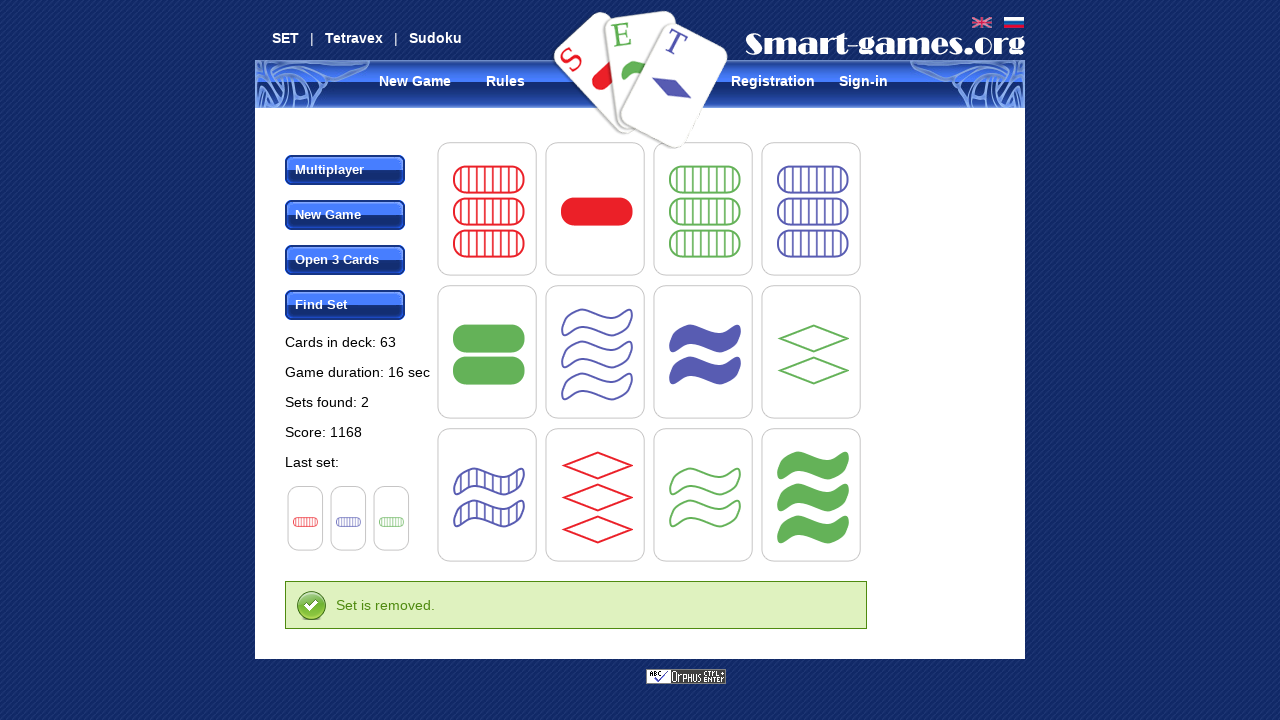

Parsed 1 cards from the board
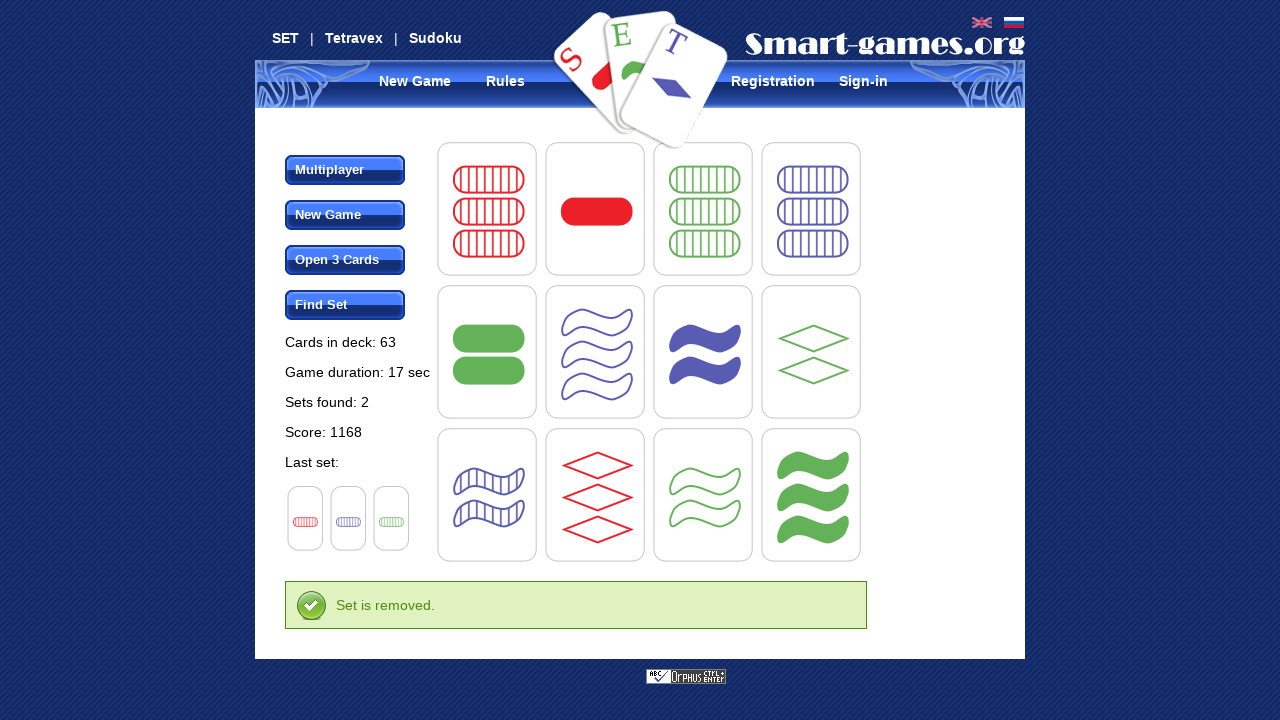

Clicked 'Add Cards' button to add more cards to the board at (345, 260) on #add_cards
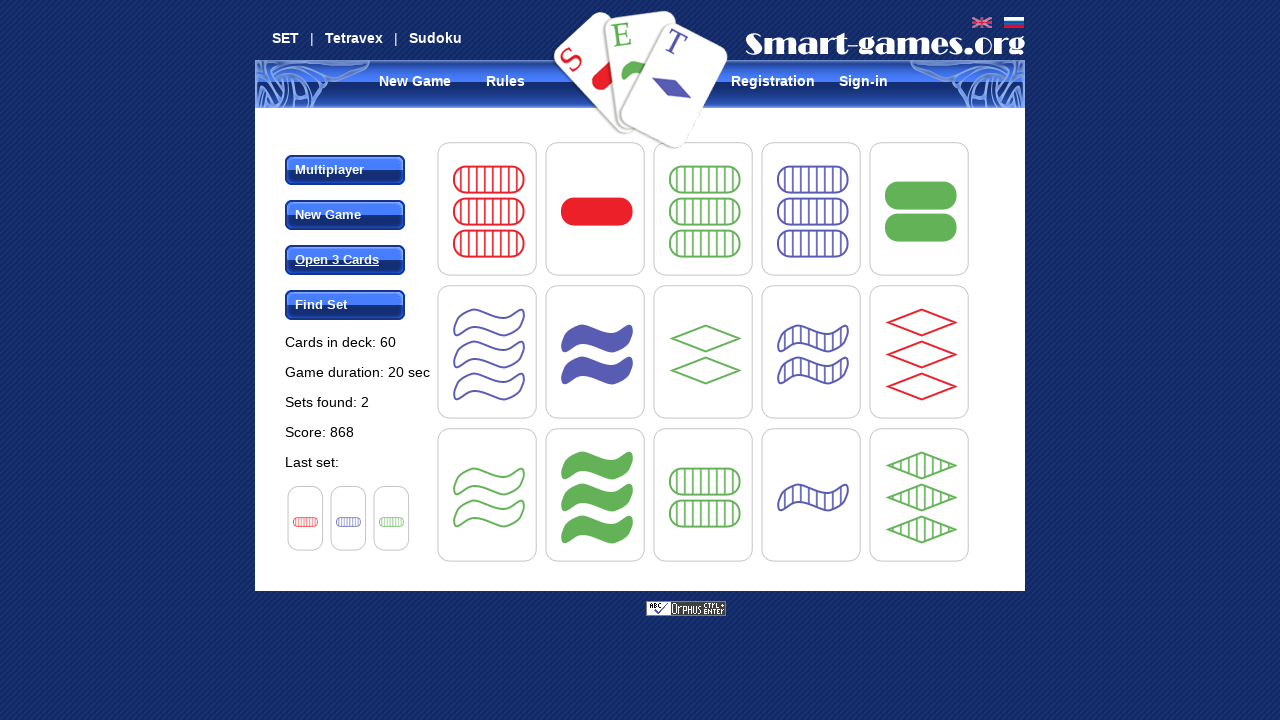

Waited 500ms for new cards to be added
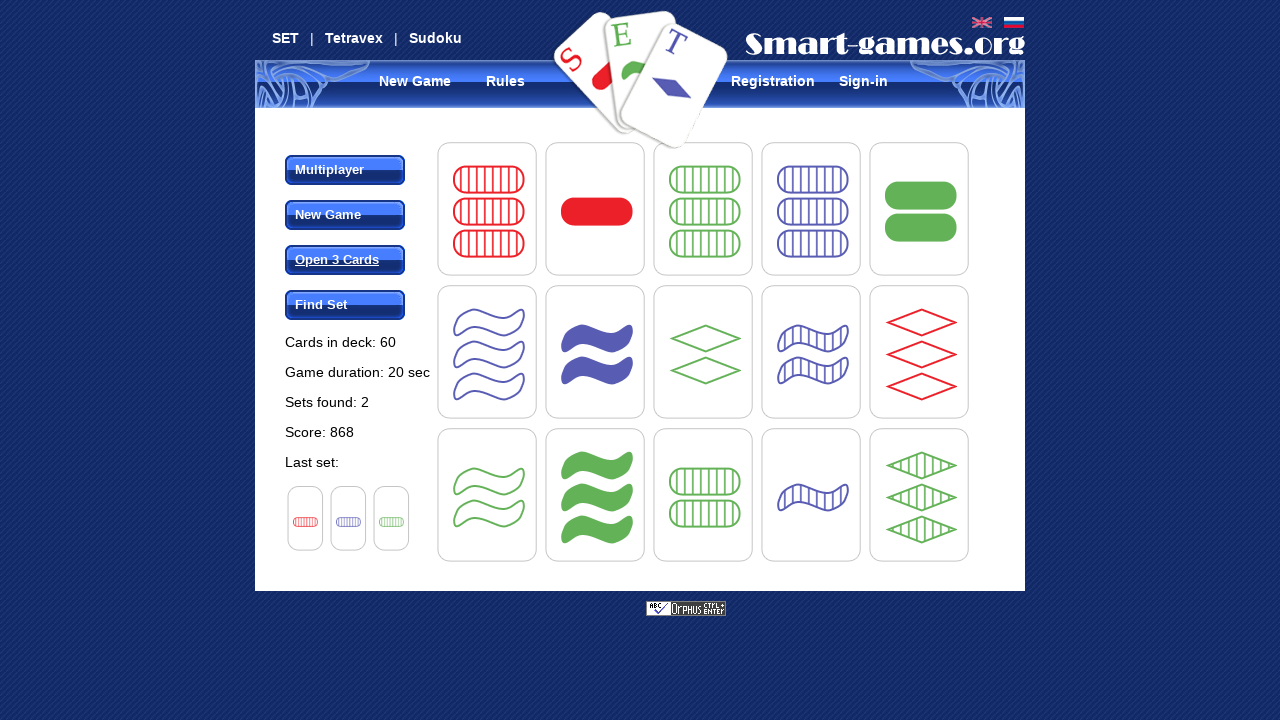

Parsed 2 cards from the board
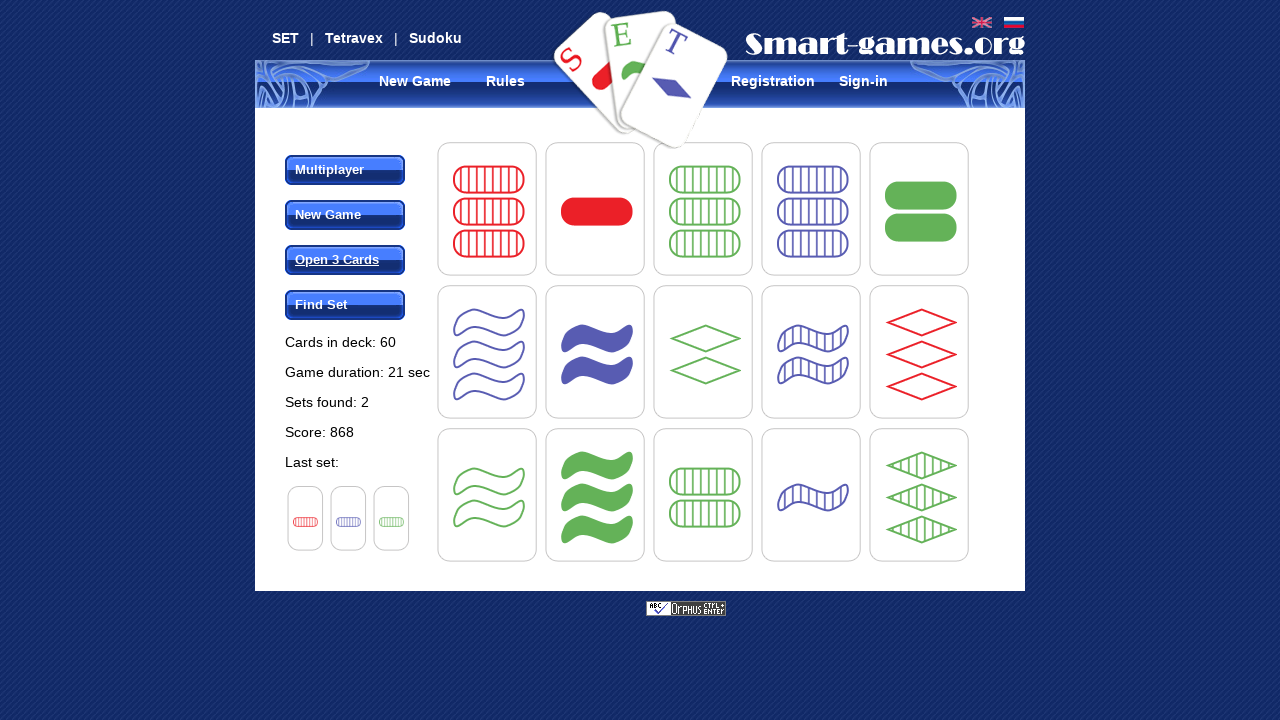

Clicked 'Add Cards' button to add more cards to the board at (345, 260) on #add_cards
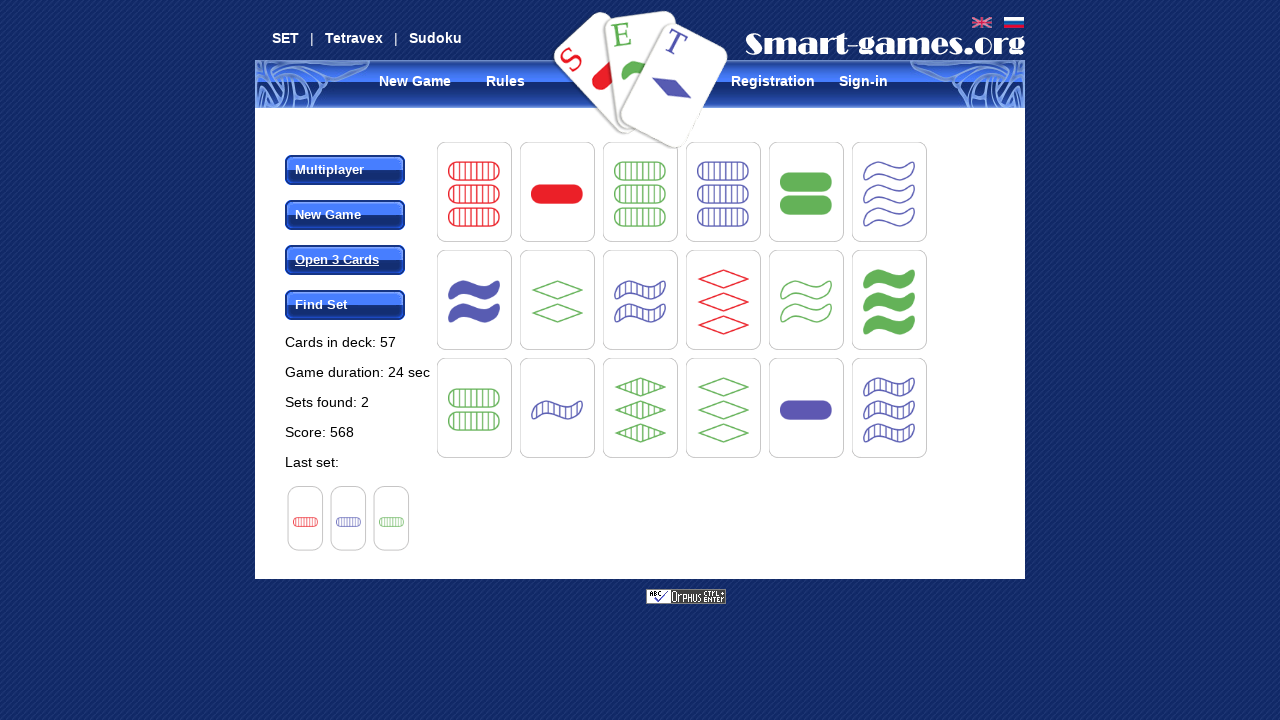

Waited 500ms for new cards to be added
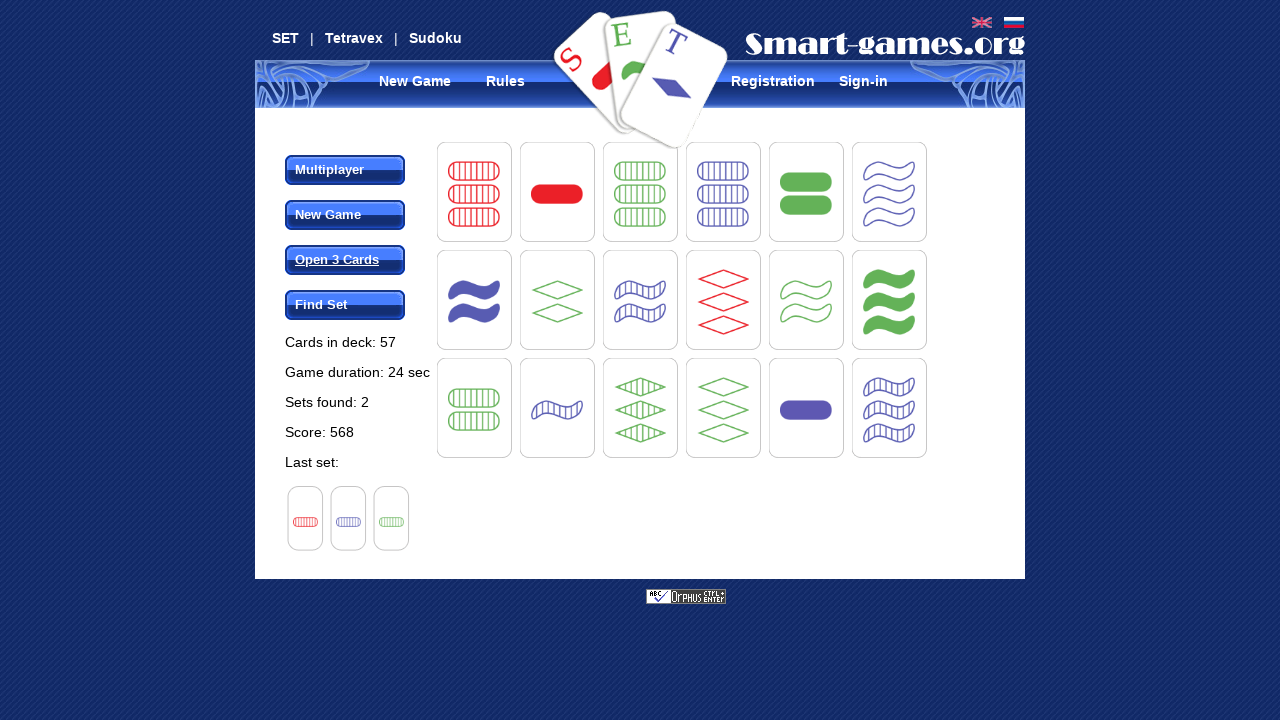

Parsed 3 cards from the board
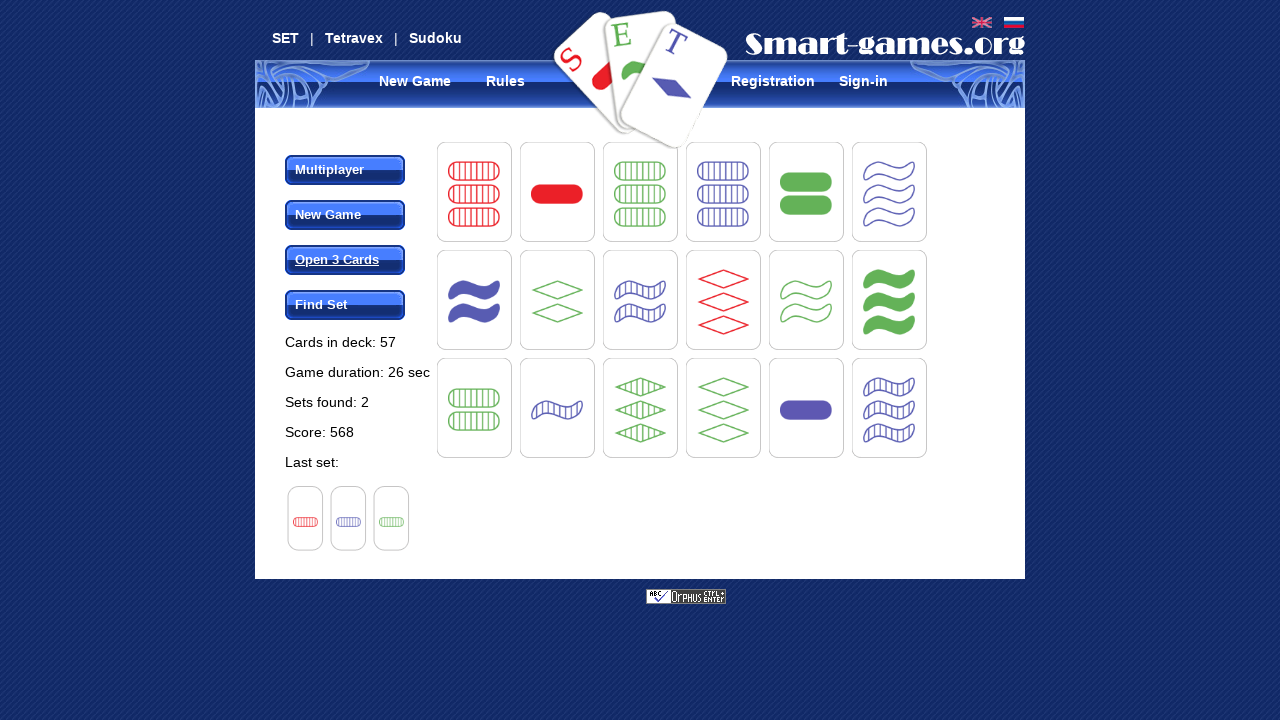

Clicked 'Add Cards' button to add more cards to the board at (345, 260) on #add_cards
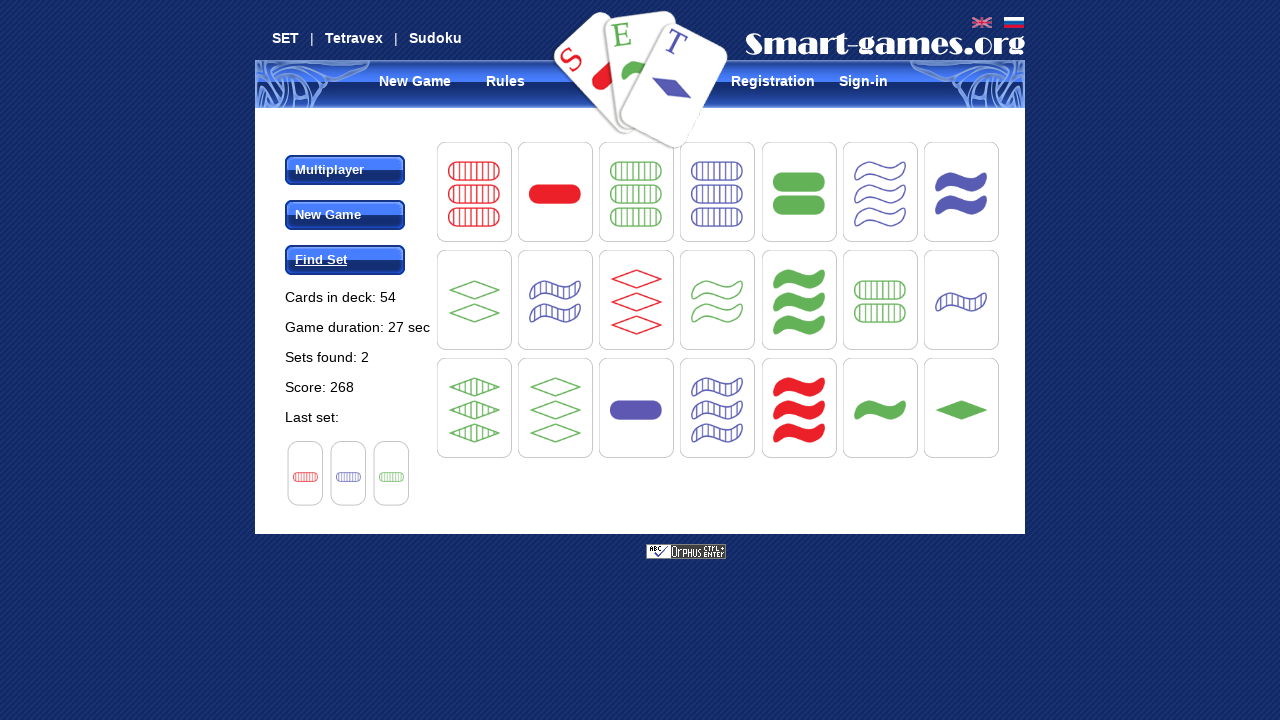

Waited 500ms for new cards to be added
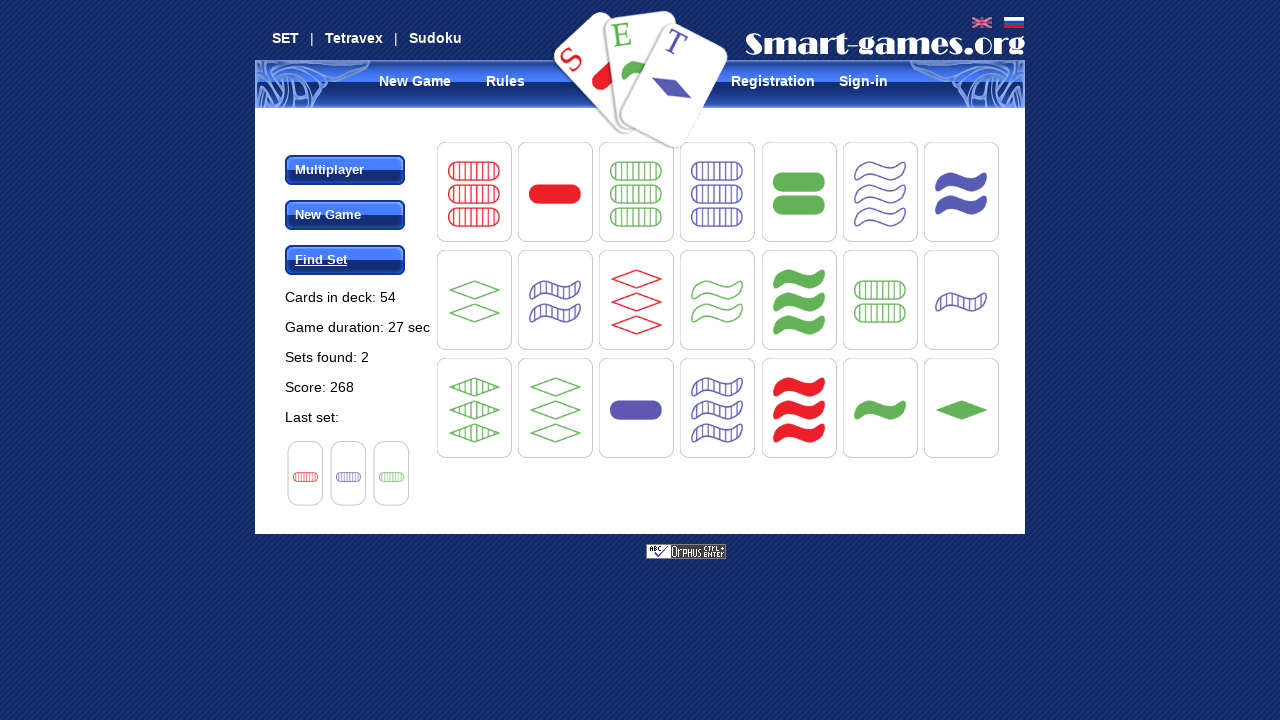

Parsed 5 cards from the board
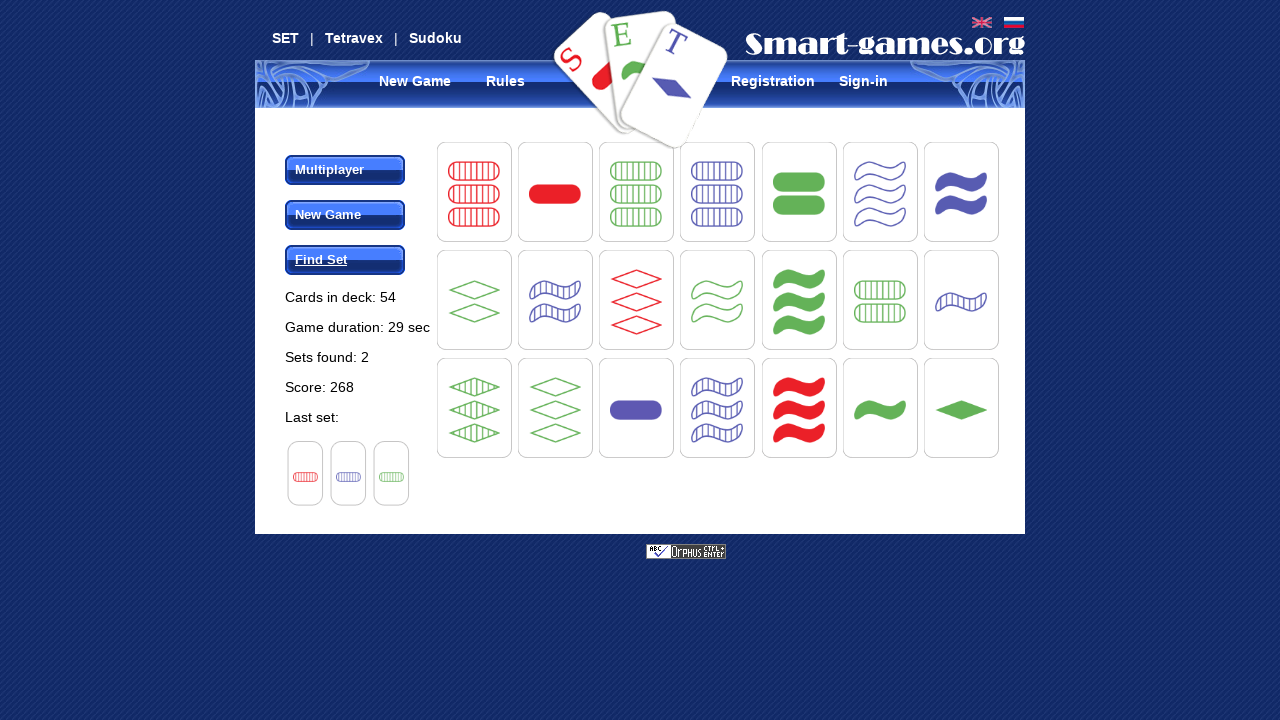

No valid SET found and no 'Add Cards' button available - game ending
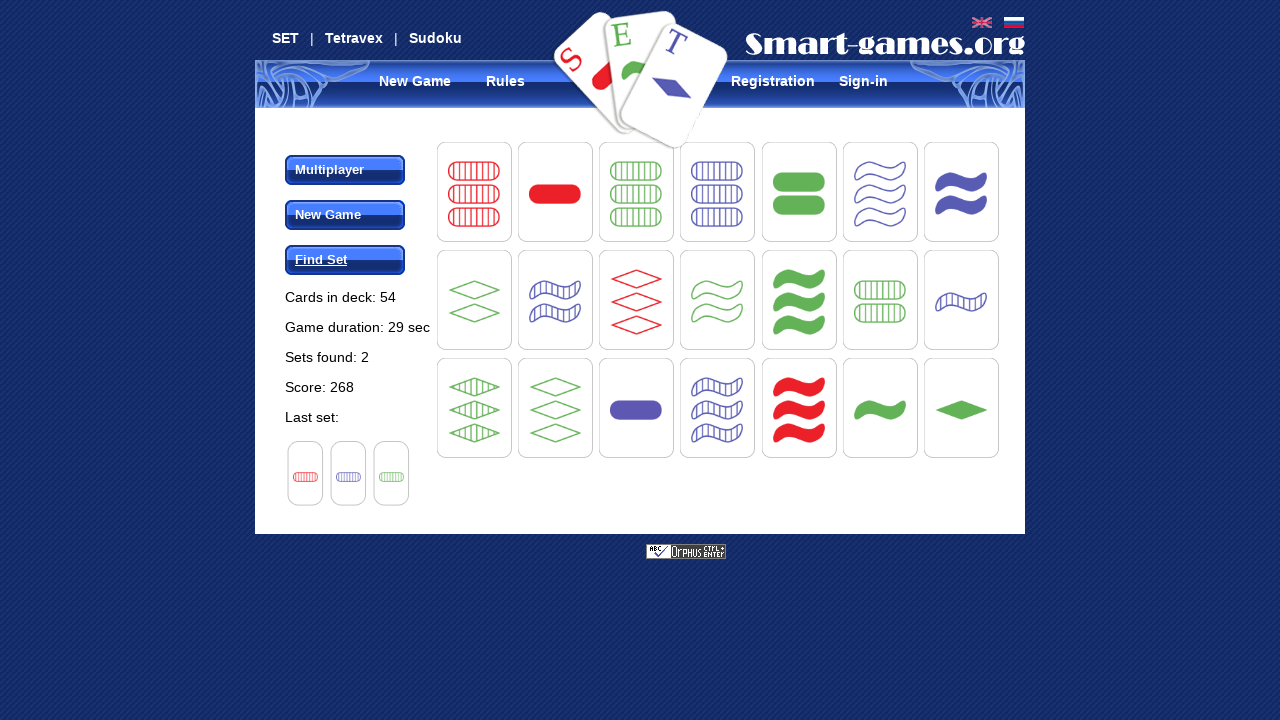

Game results displayed with duration information
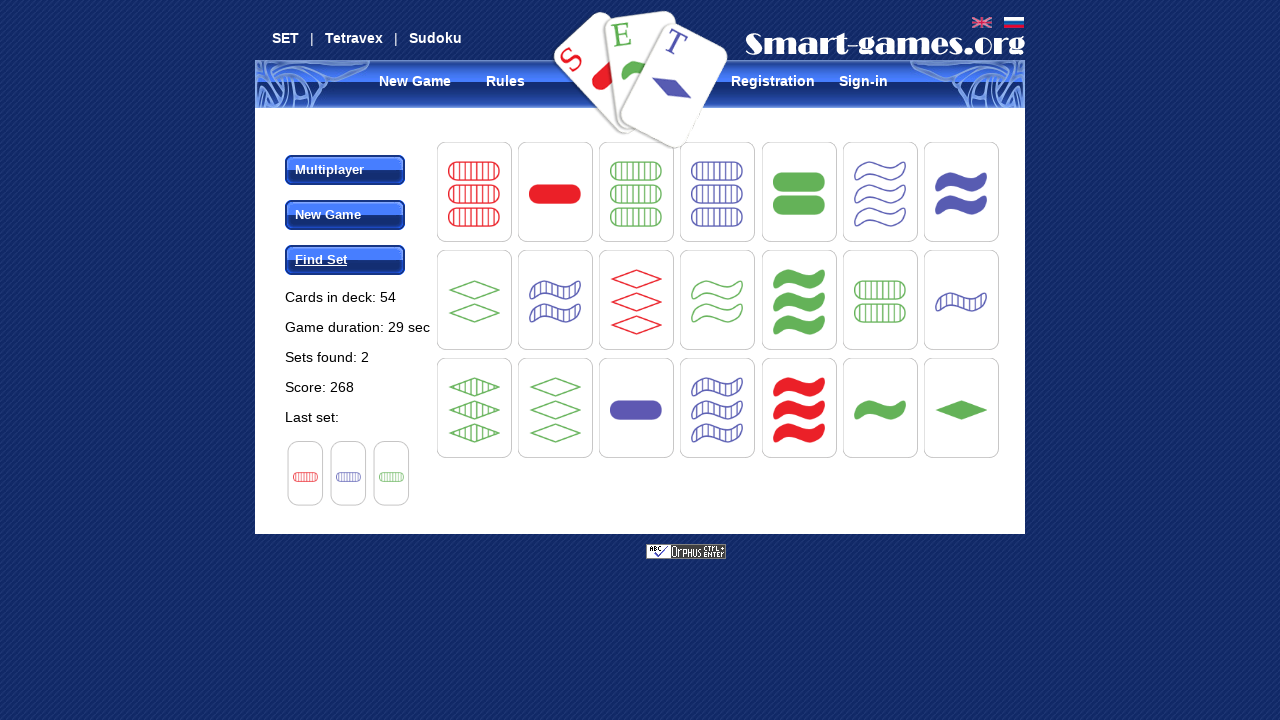

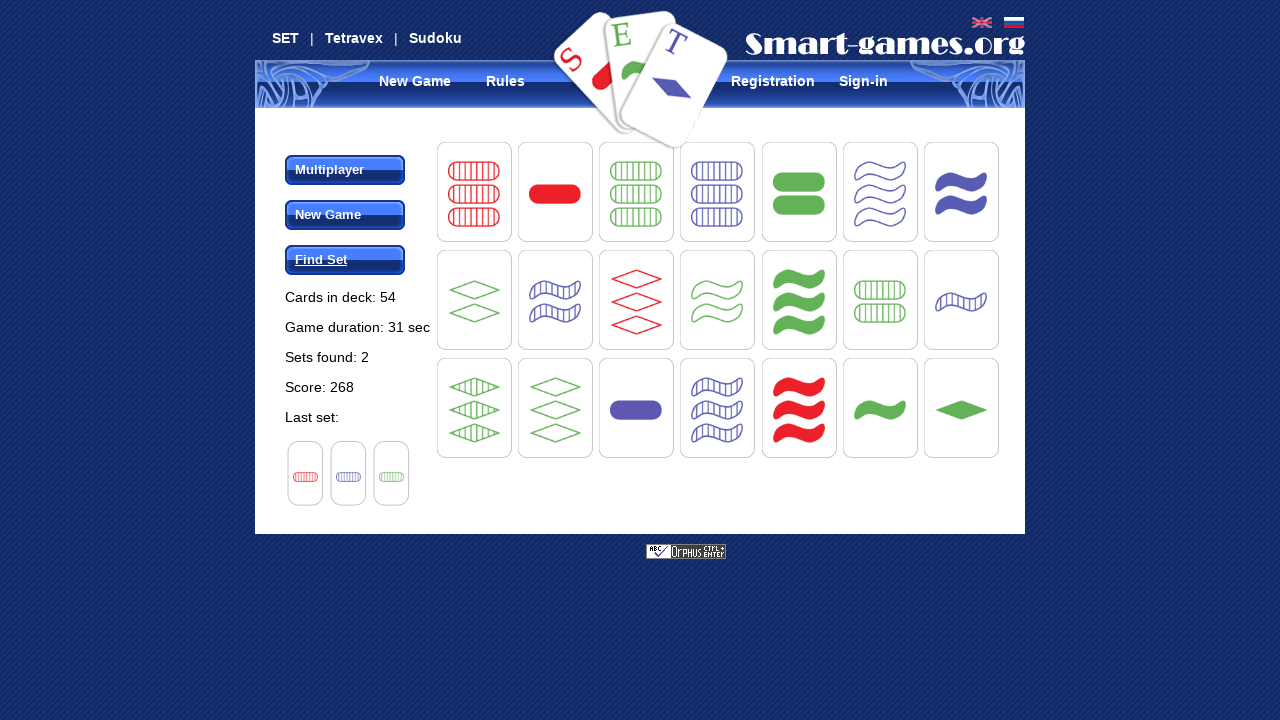